Navigates to ITLearn360 website and verifies that anchor links are present on the page

Starting URL: https://www.itlearn360.com/

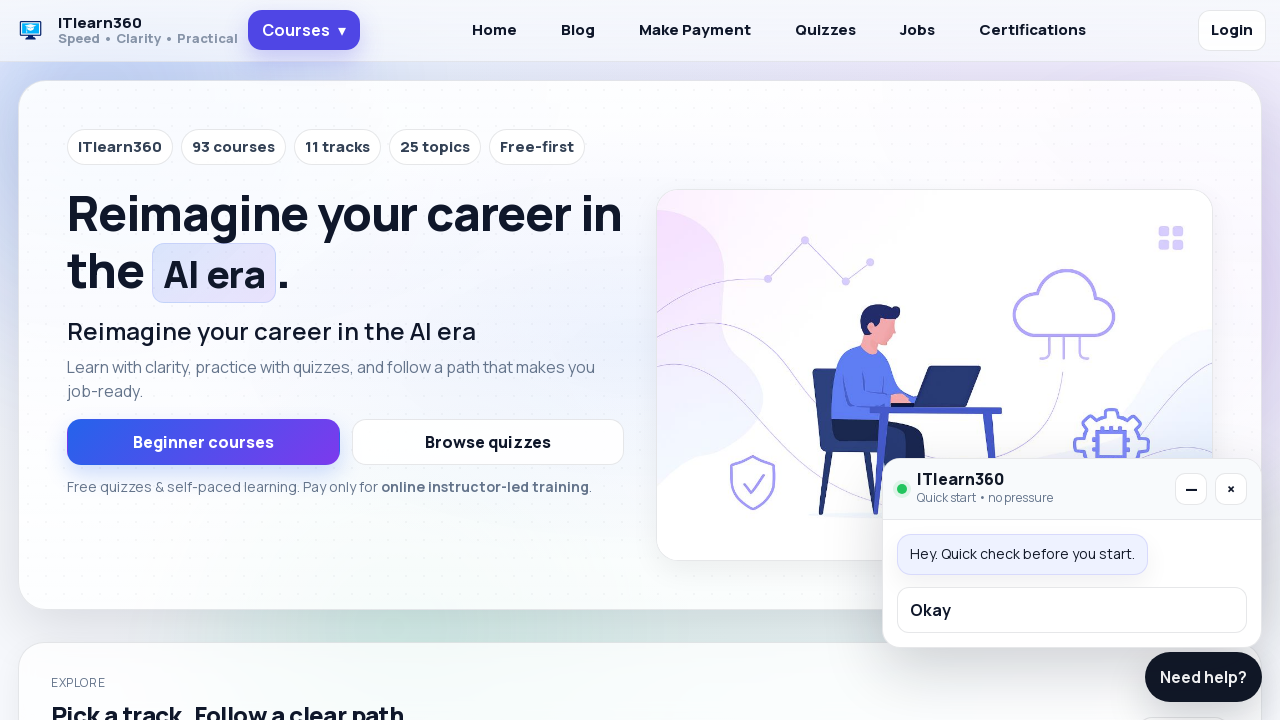

Waited for anchor links to load on ITLearn360 website
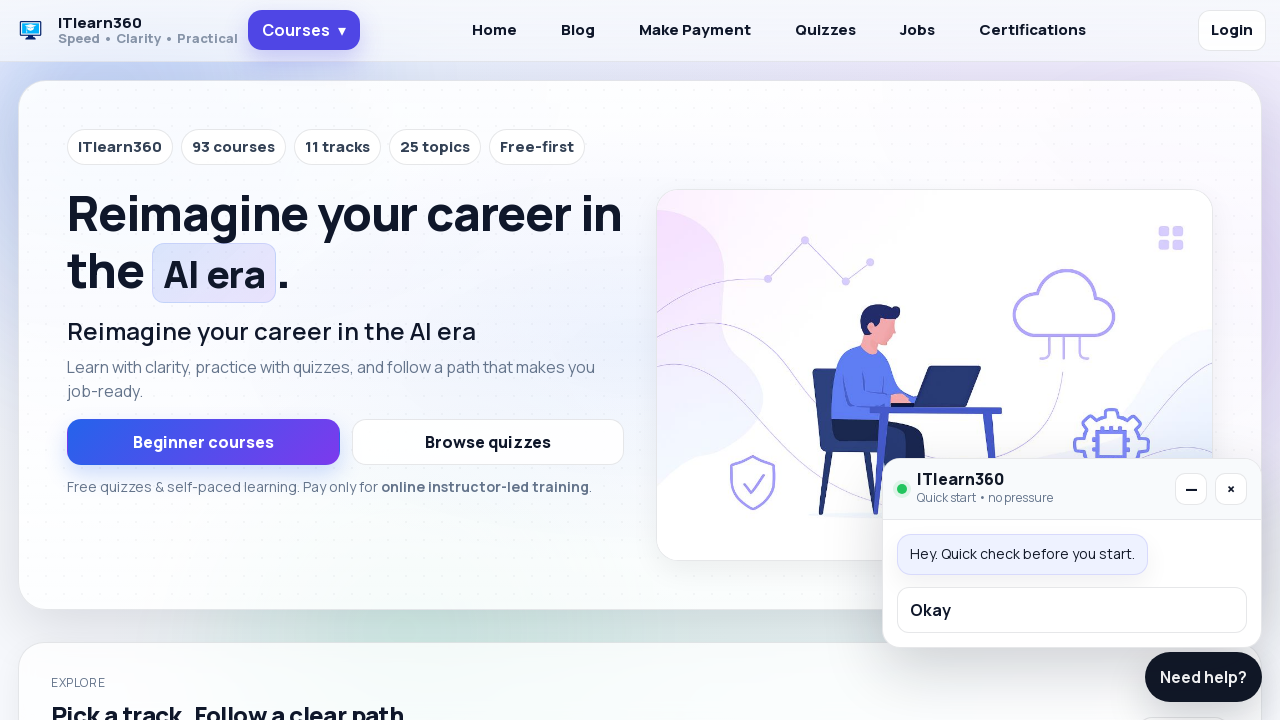

Located all anchor links on the page
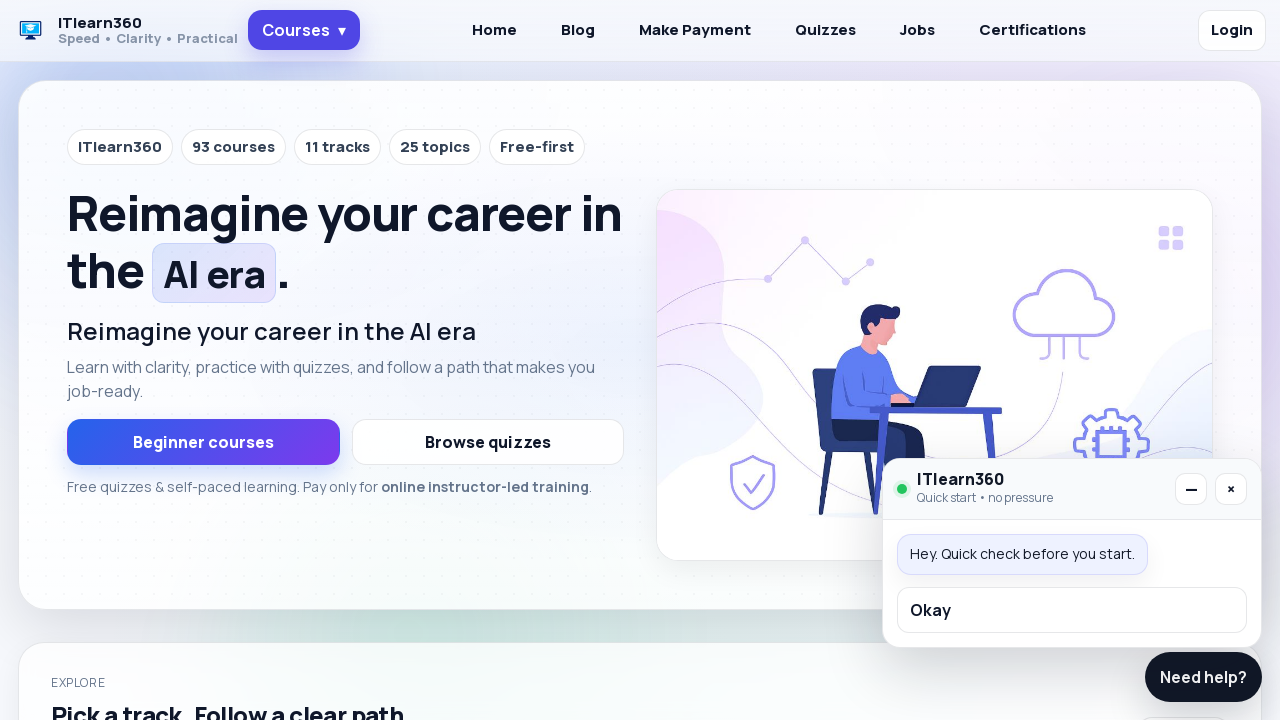

Verified that anchor links are present on the page - assertion passed
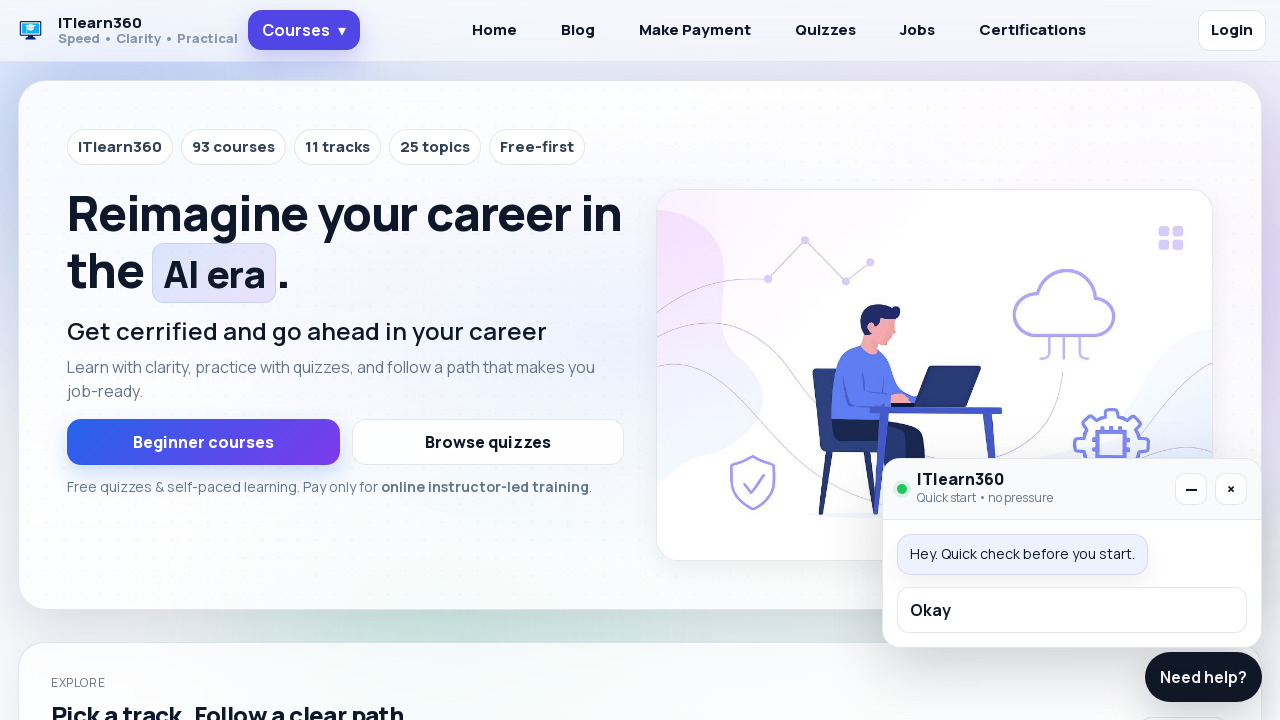

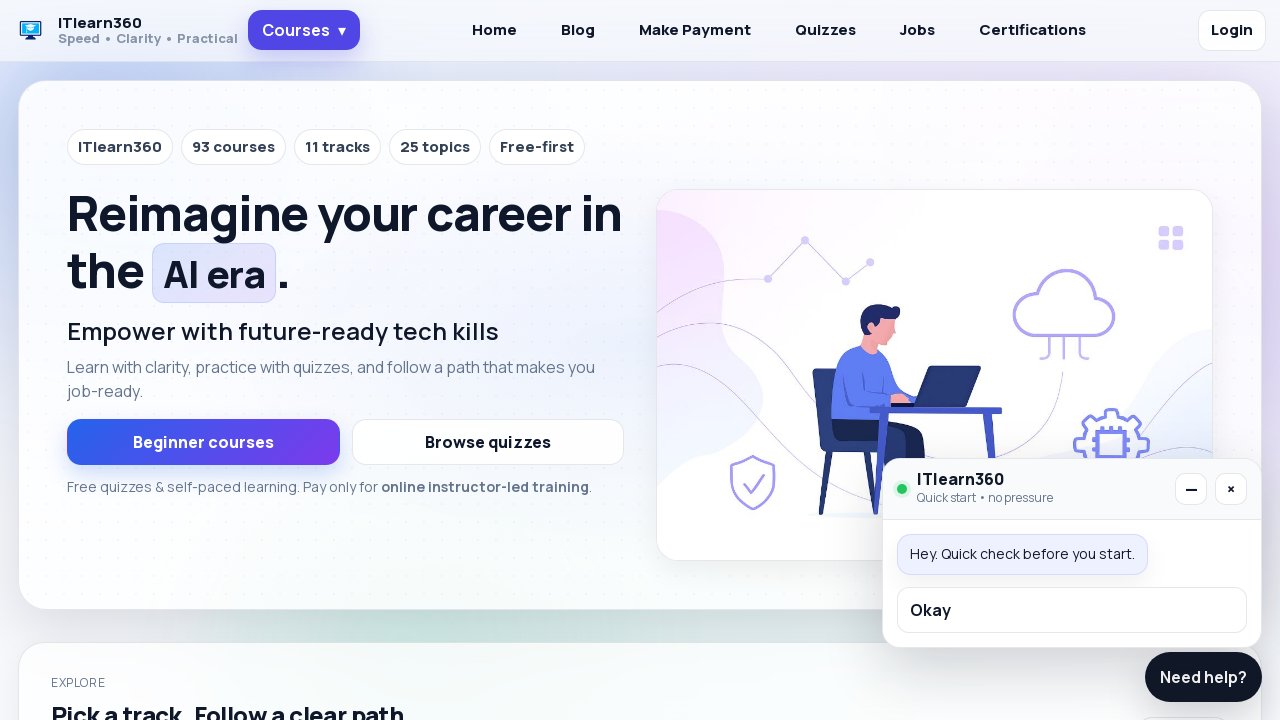